Navigates to Gmail and verifies the page title matches expected value

Starting URL: https://www.gmail.com/

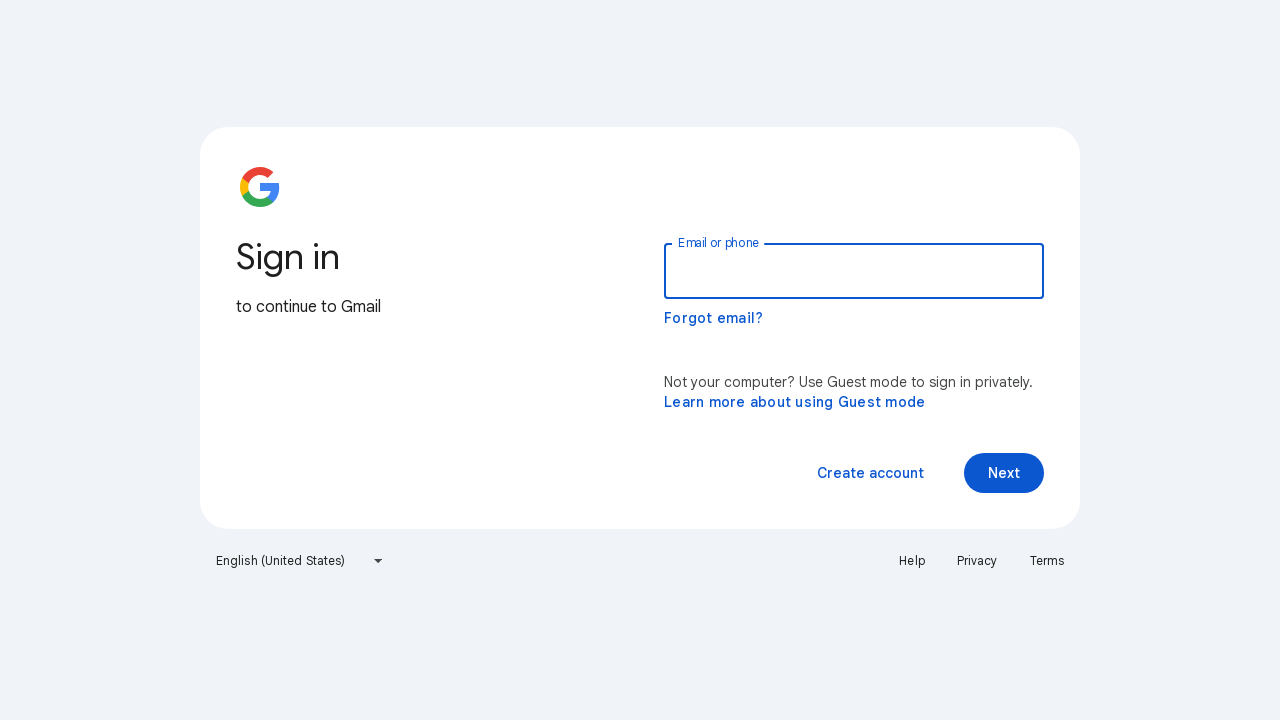

Navigated to Gmail homepage
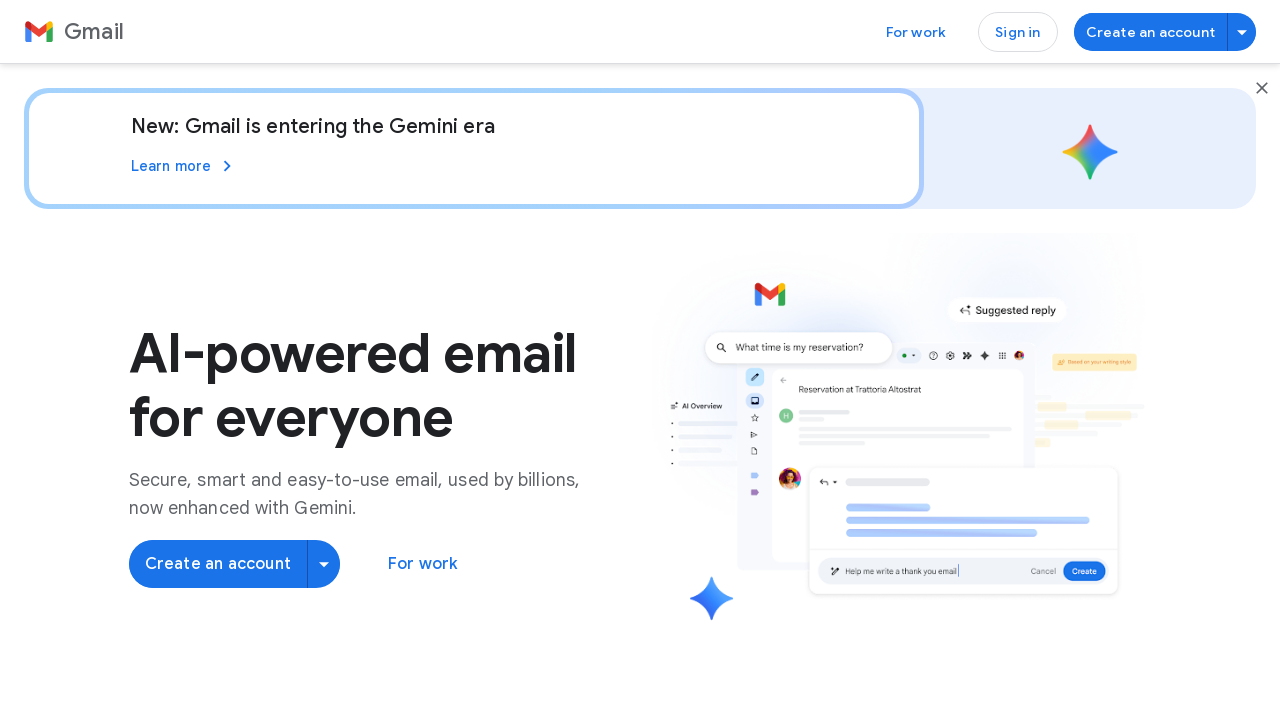

Retrieved page title
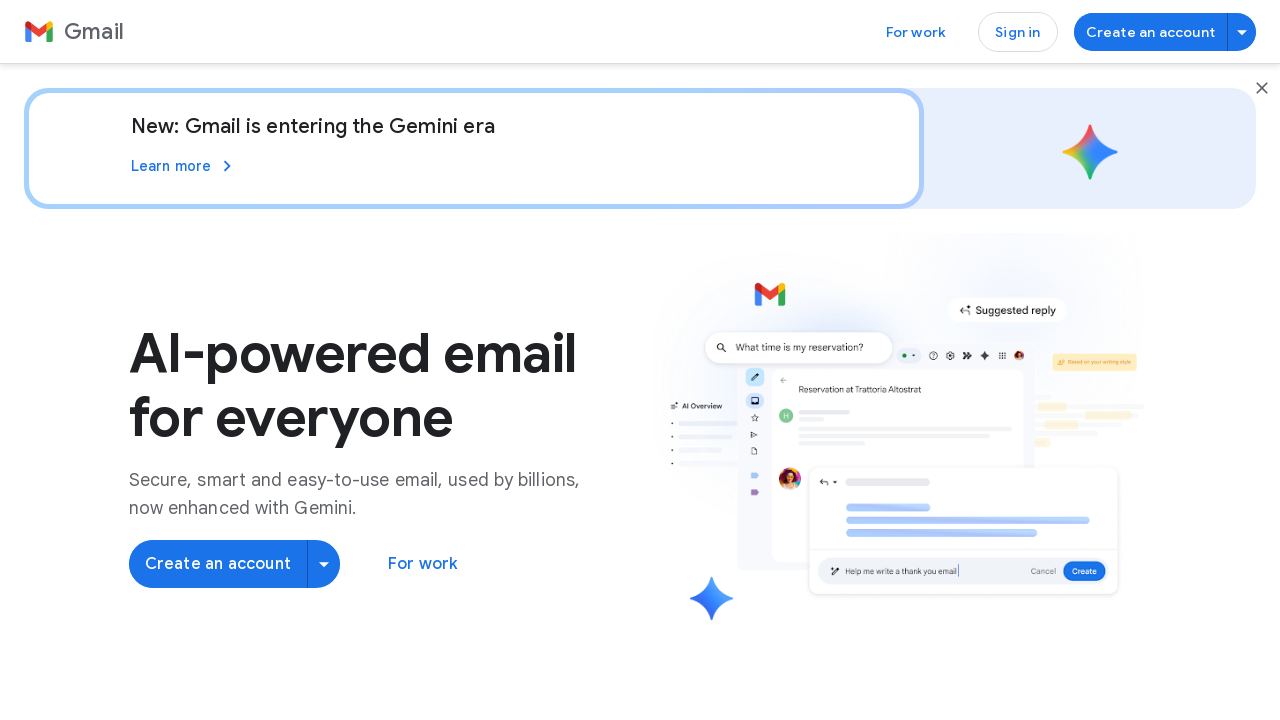

Set expected title to 'Gmail'
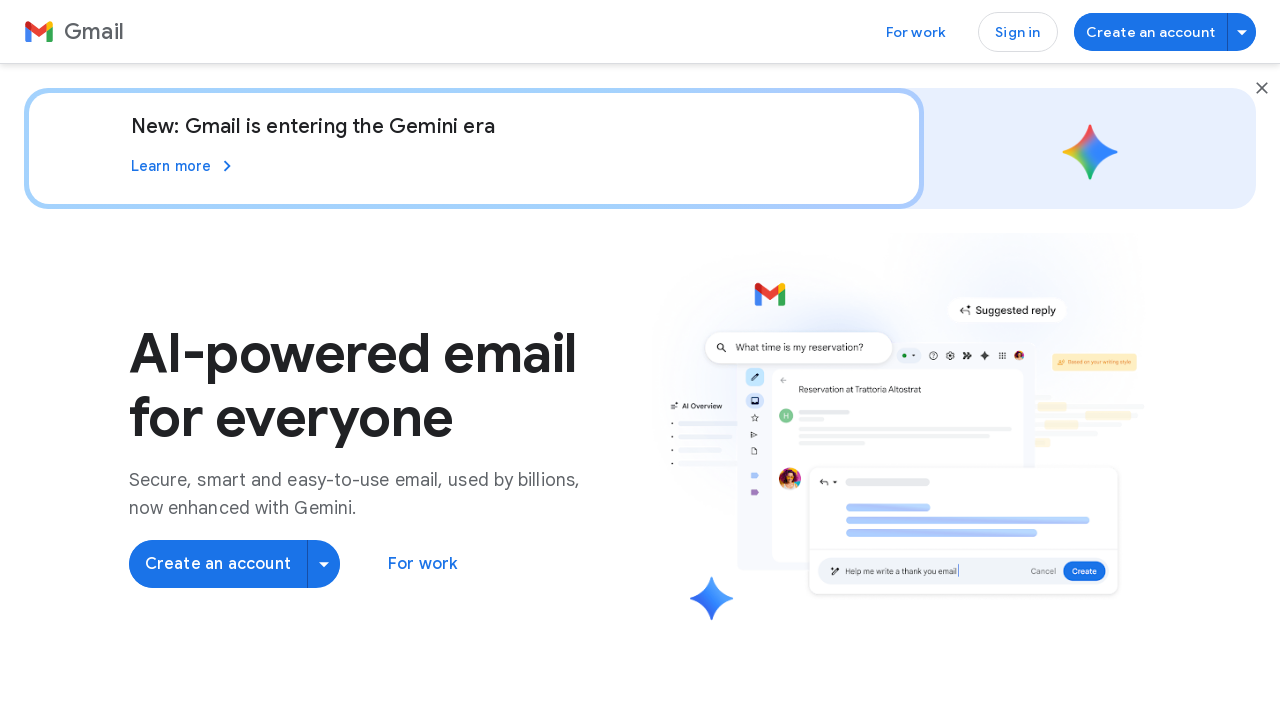

Page title does not match expected value - Login Failed
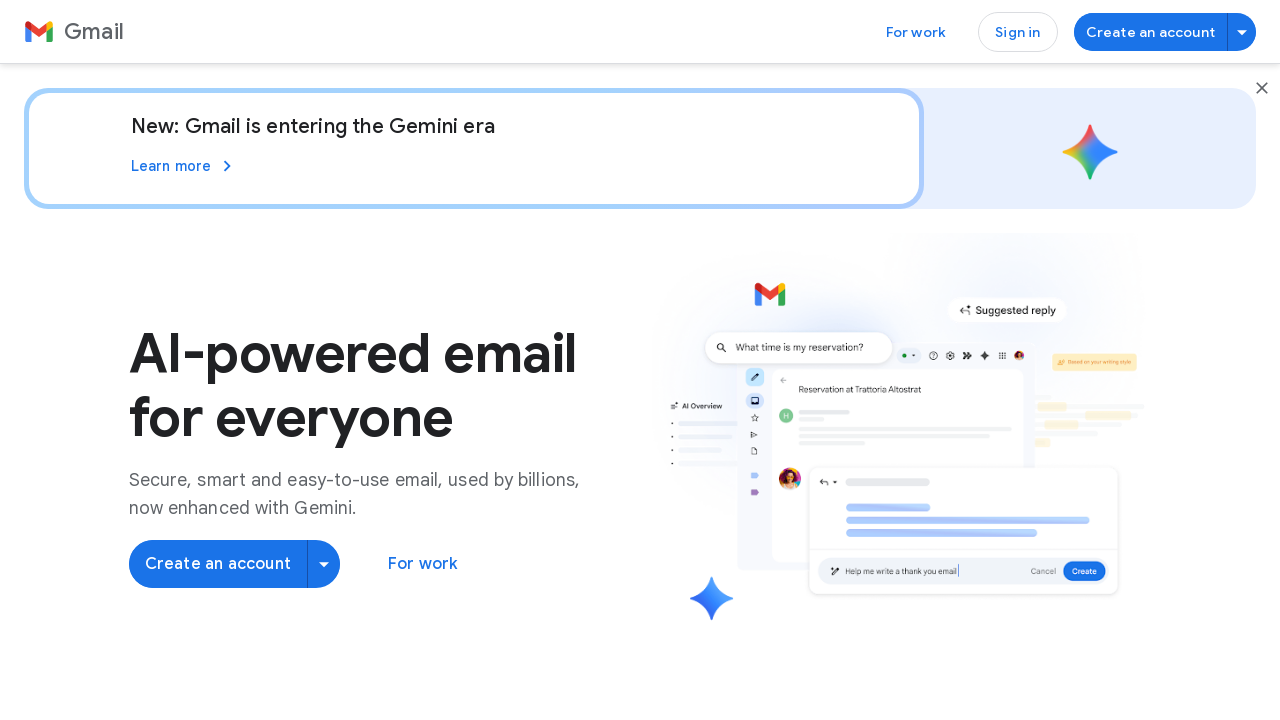

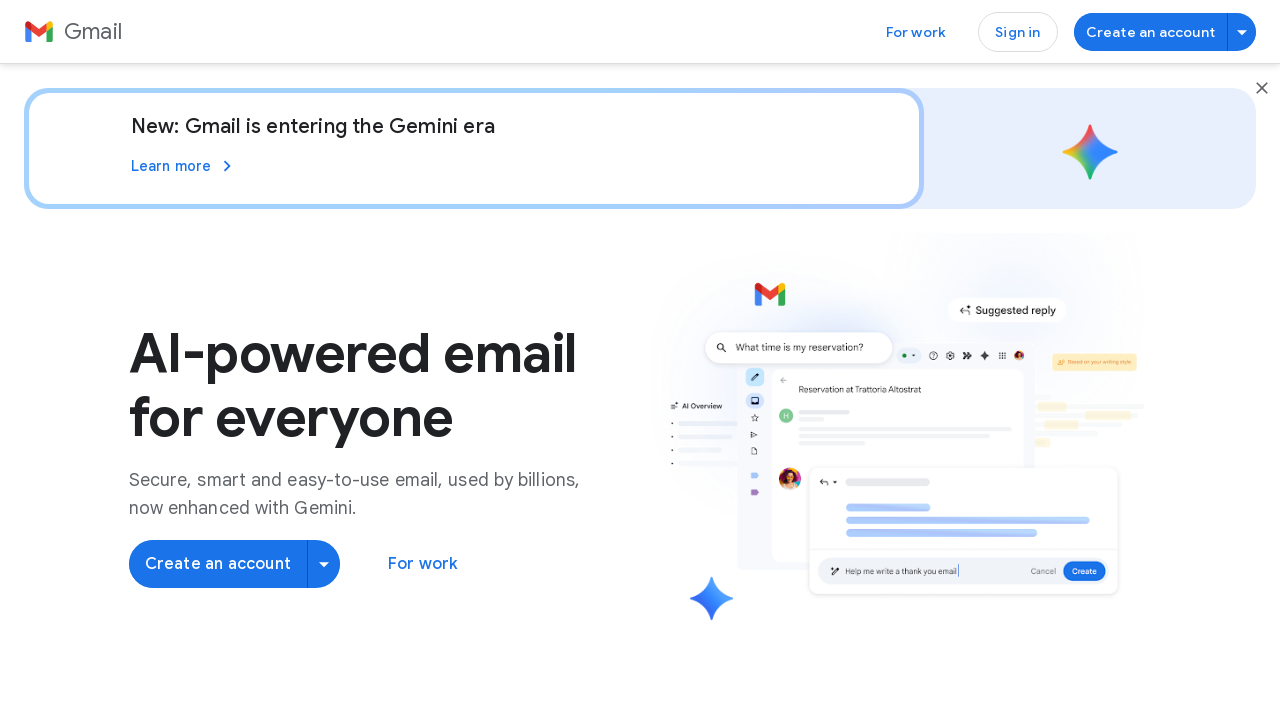